Tests drag and drop functionality on the jQuery UI demo page by dragging an element and dropping it onto a target droppable area within an iframe.

Starting URL: https://jqueryui.com/droppable/

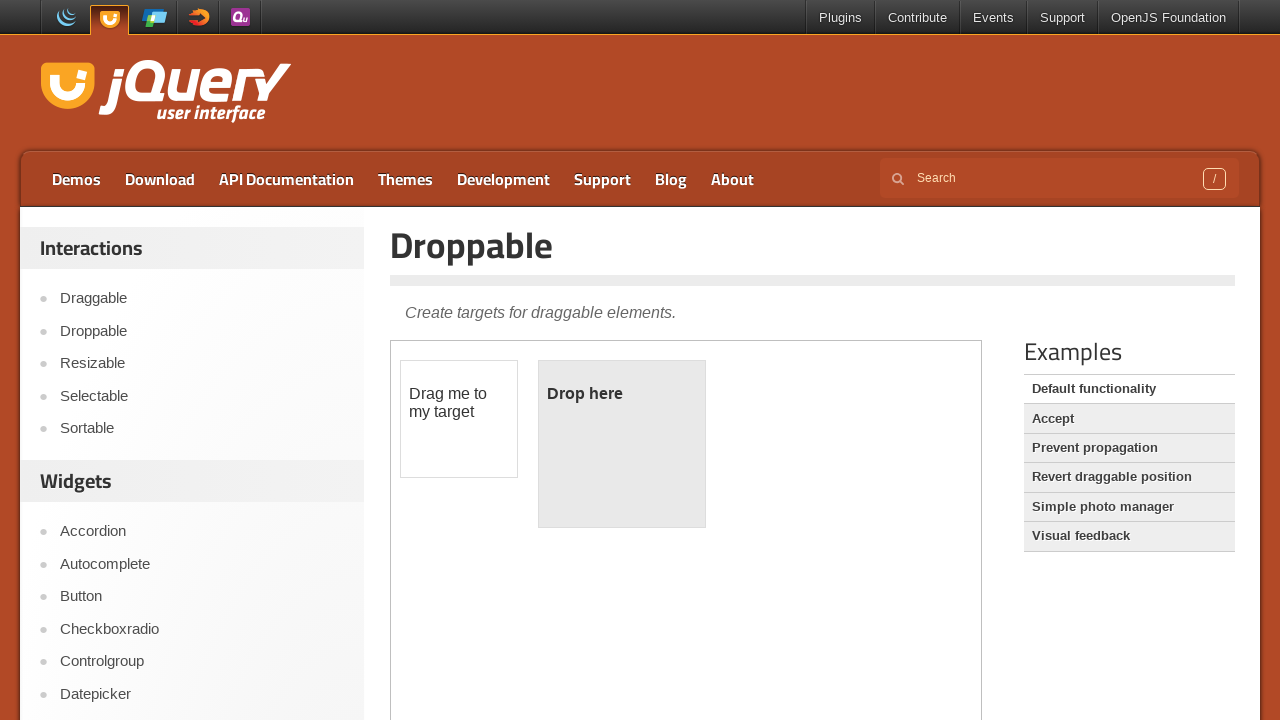

Navigated to jQuery UI droppable demo page
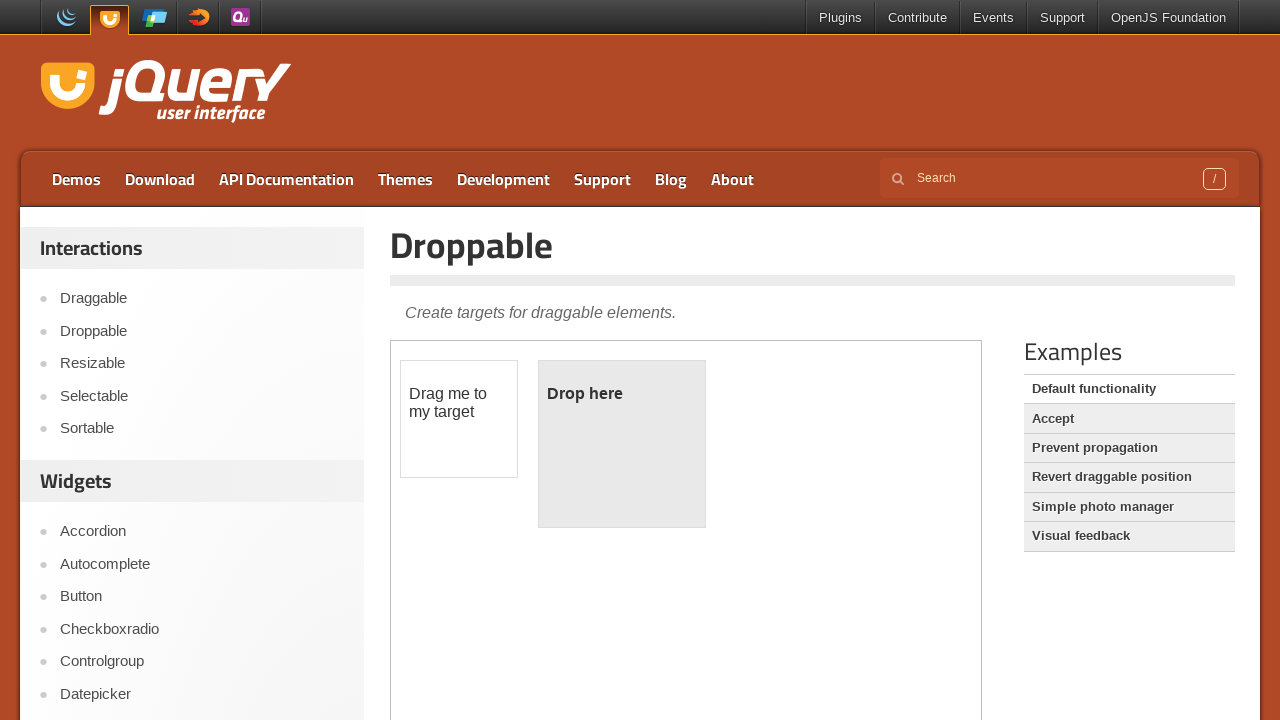

Located the demo frame containing drag and drop elements
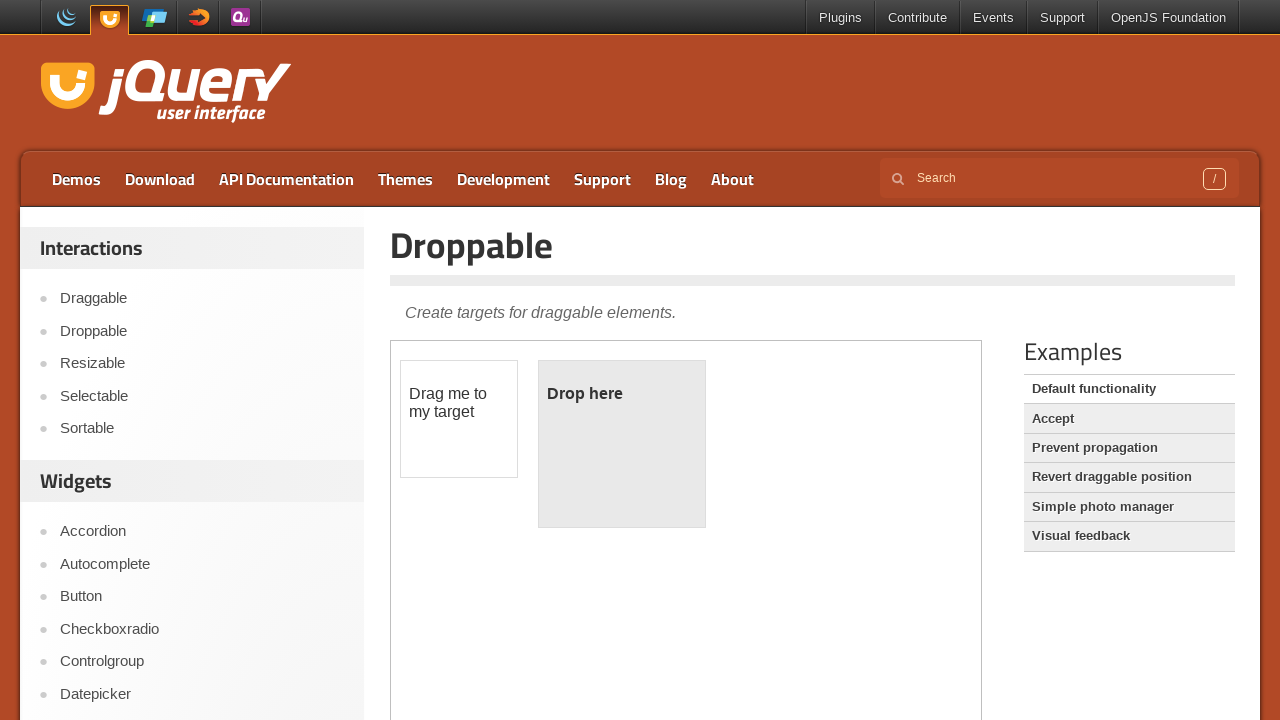

Located the draggable element
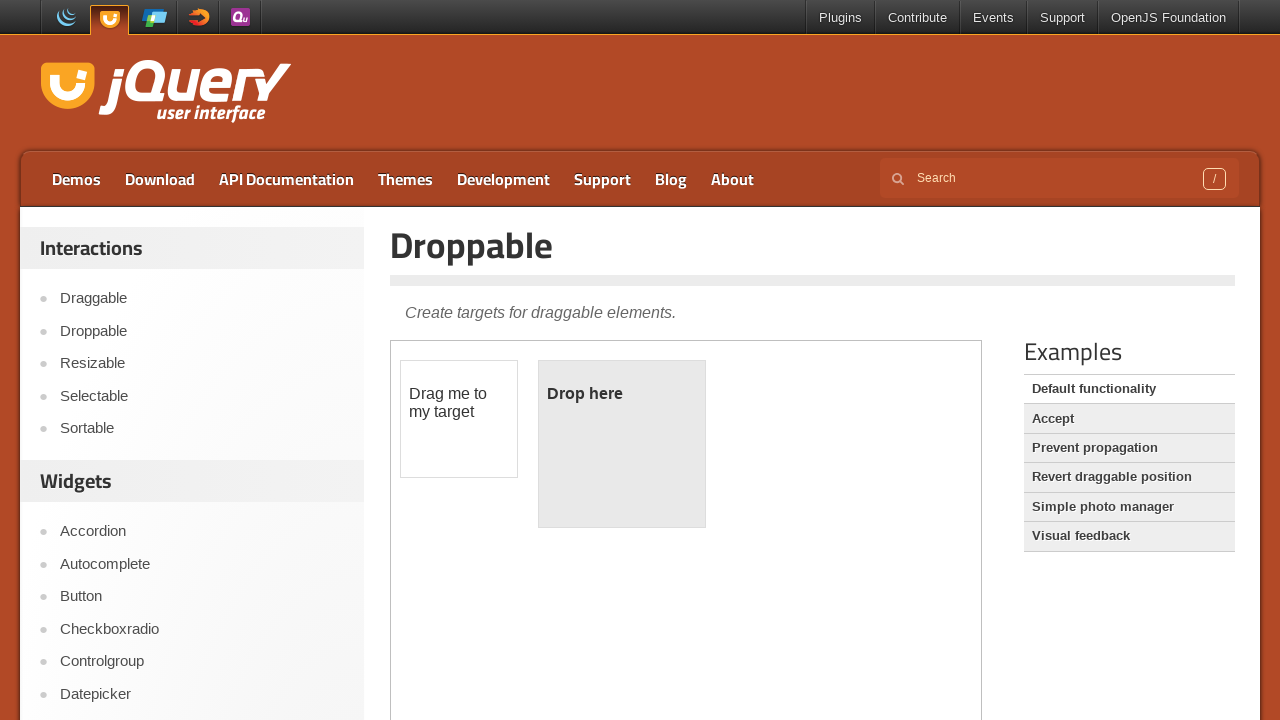

Located the droppable target area
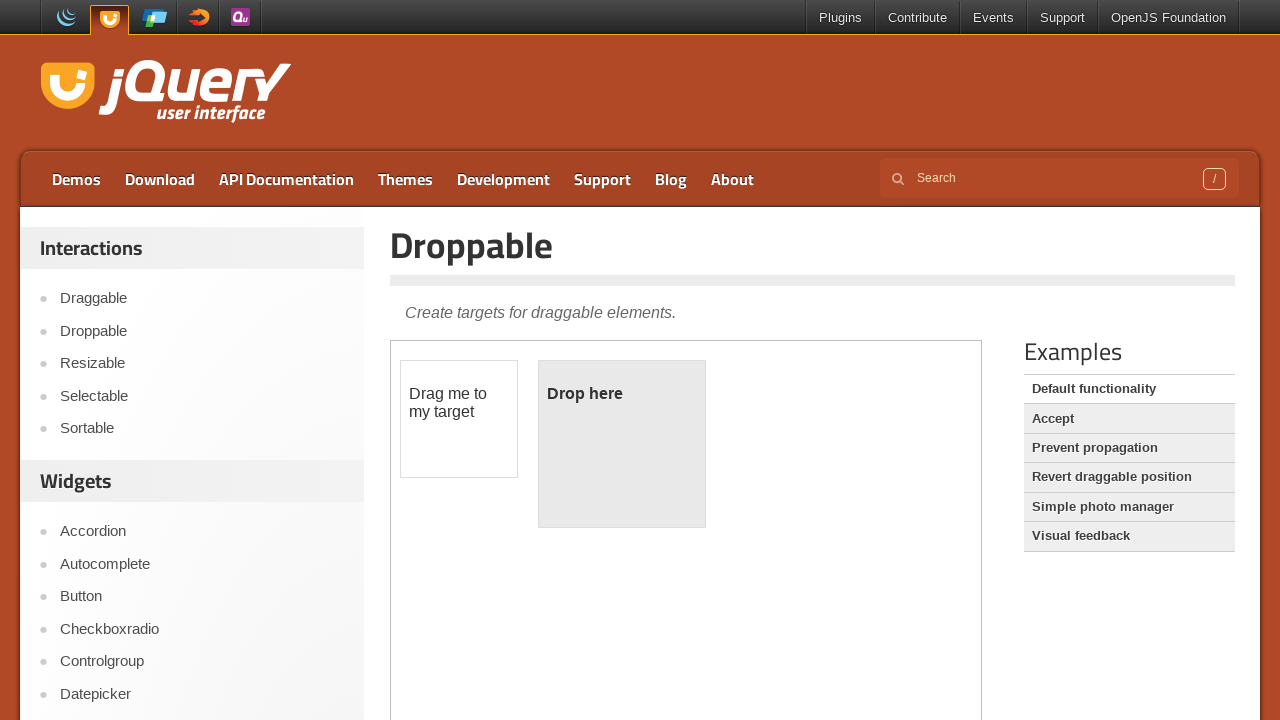

Dragged the draggable element and dropped it onto the droppable area at (622, 444)
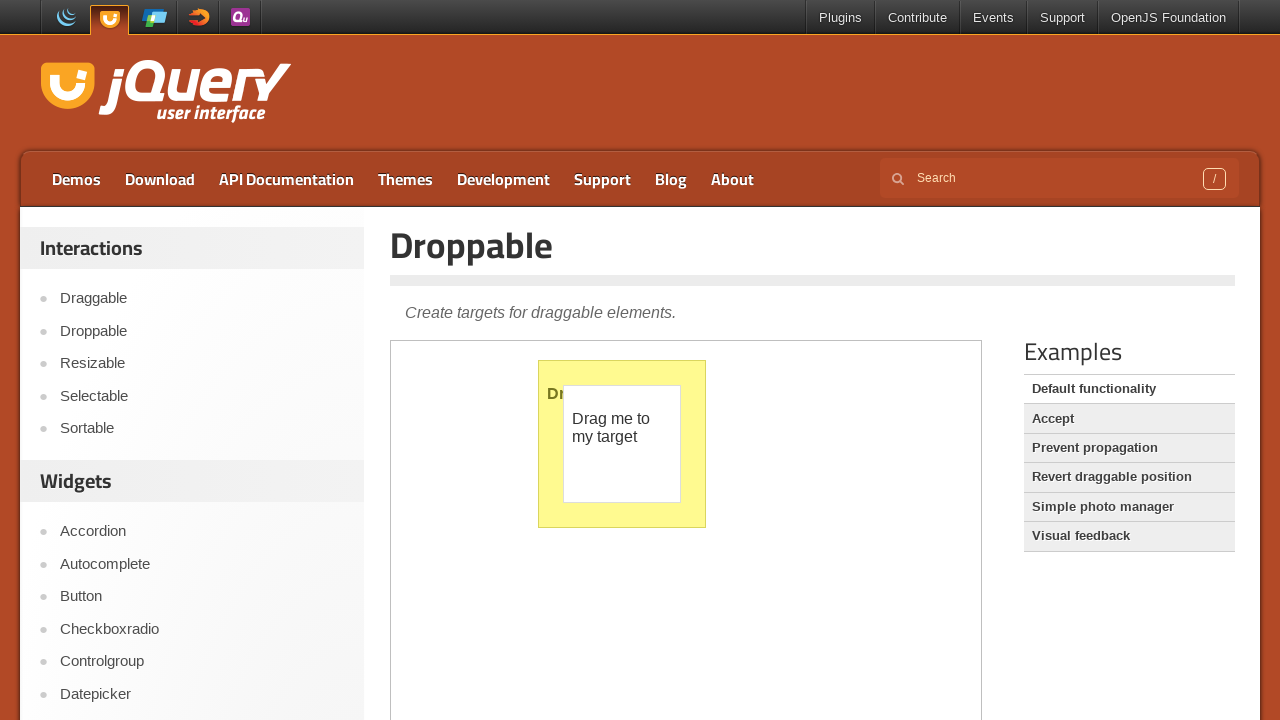

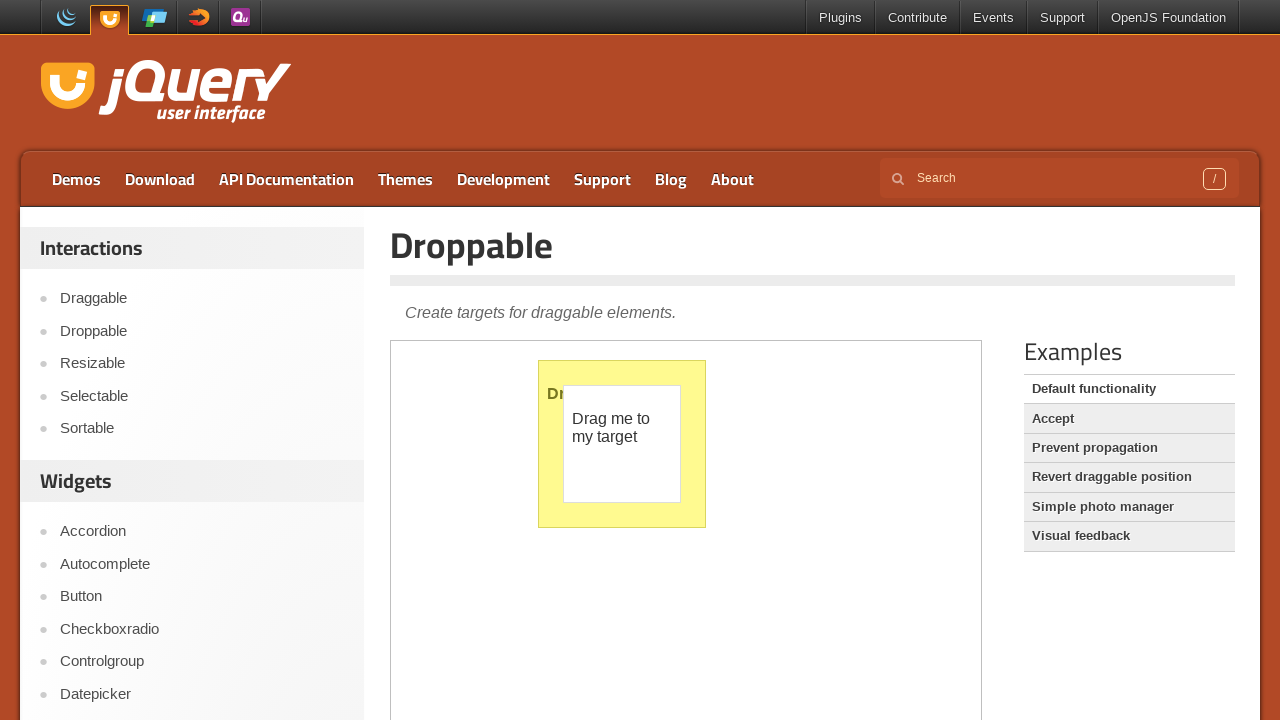